Tests a registration form by filling in name and email fields, submitting the form, and verifying the success message

Starting URL: http://suninjuly.github.io/registration1.html

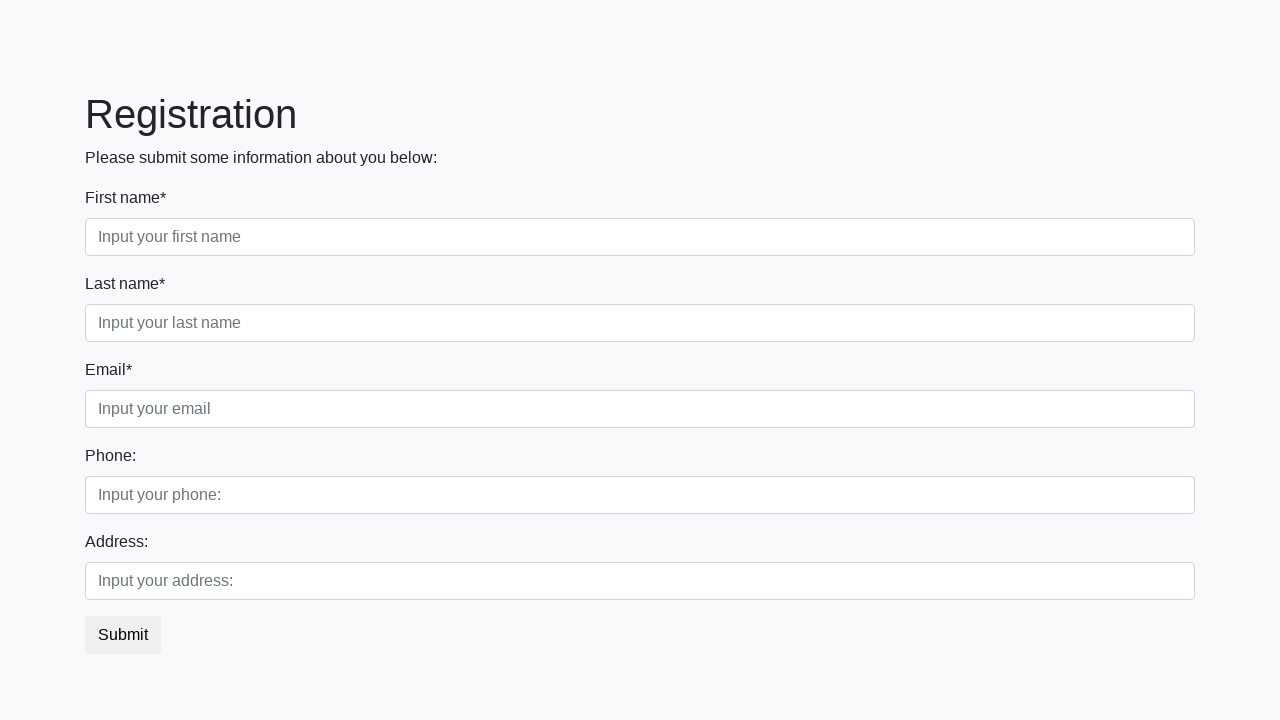

Filled first name field with 'Alice' on .first_block .first_class input
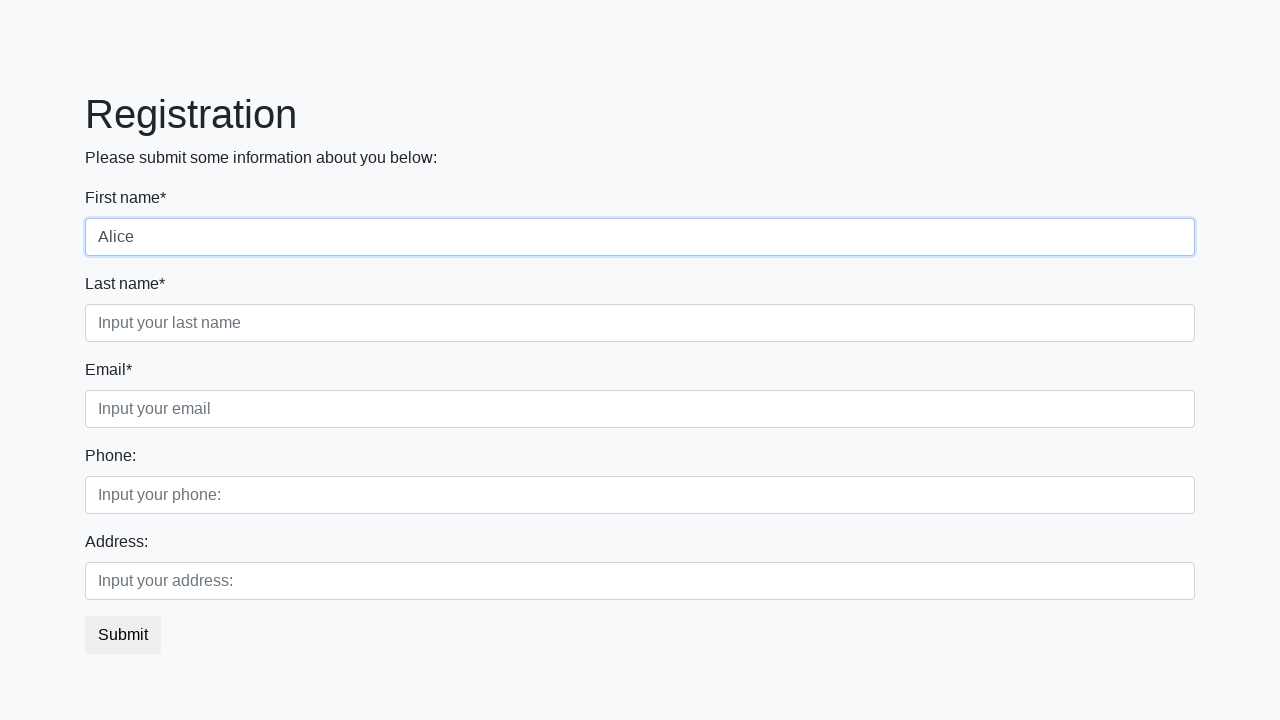

Filled last name field with 'Johnson' on .first_block .second_class input
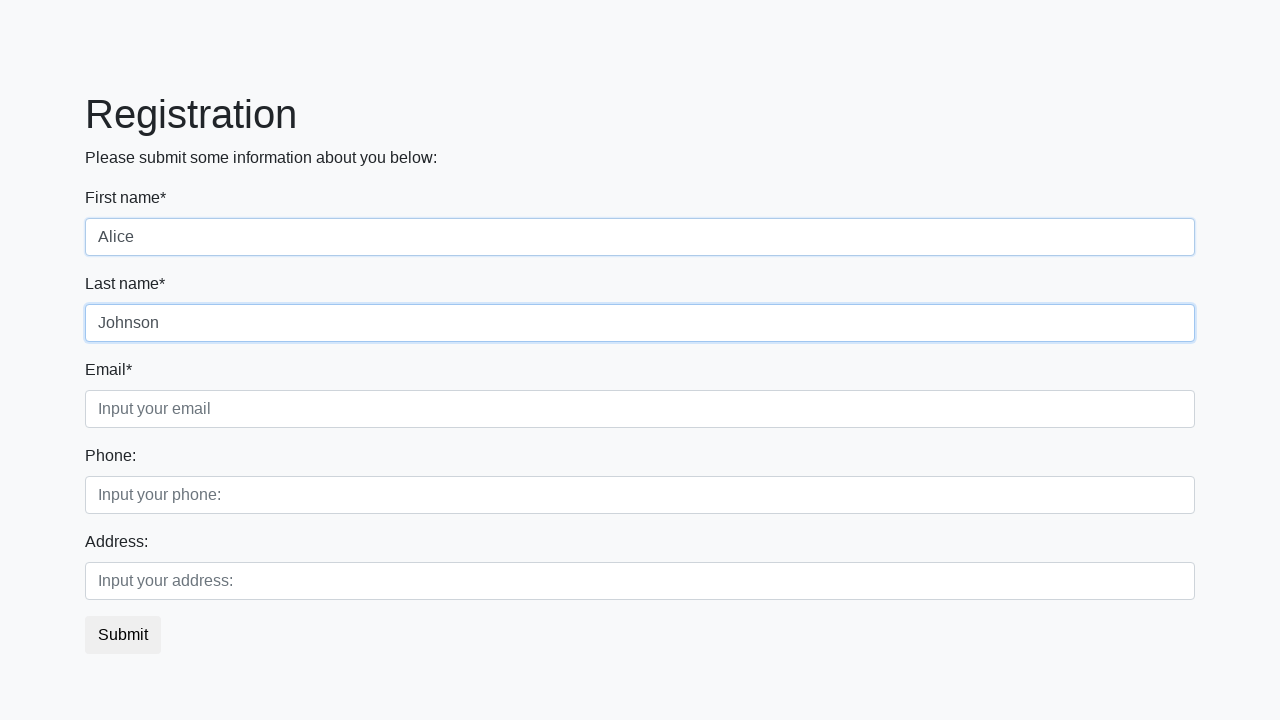

Filled email field with 'alice.johnson@example.com' on .first_block .third_class input
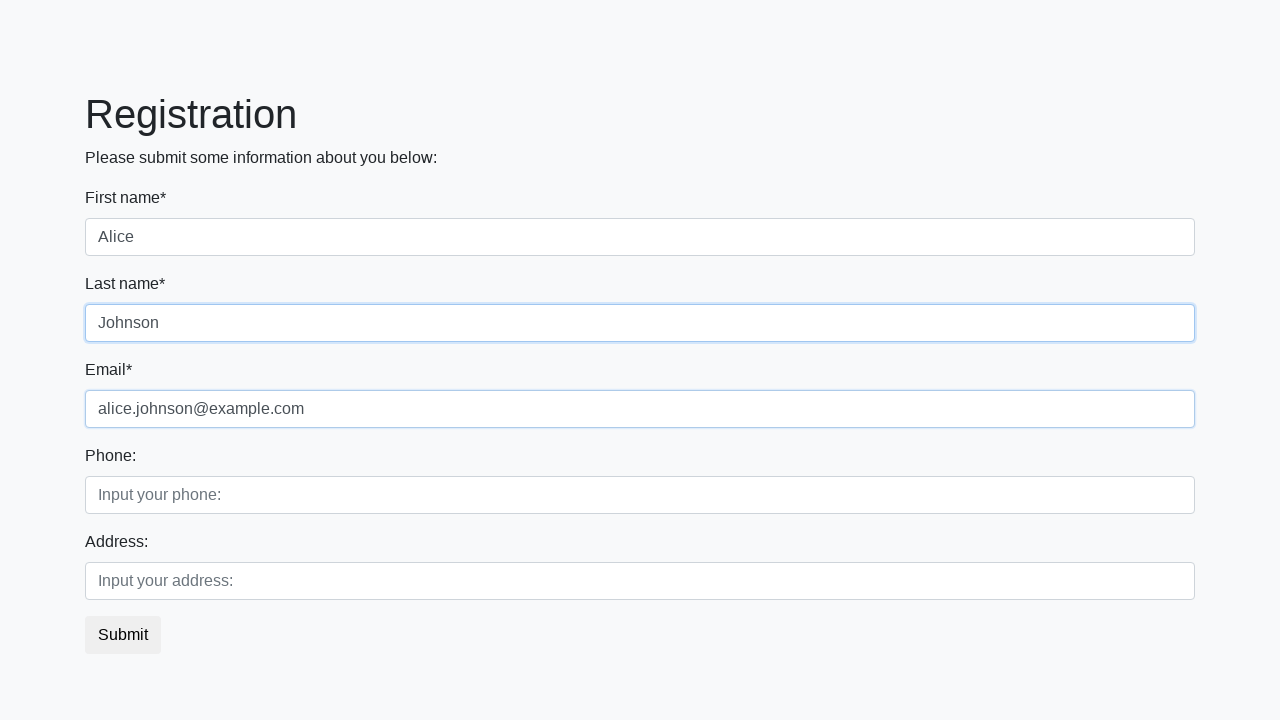

Clicked submit button to register at (123, 635) on button.btn
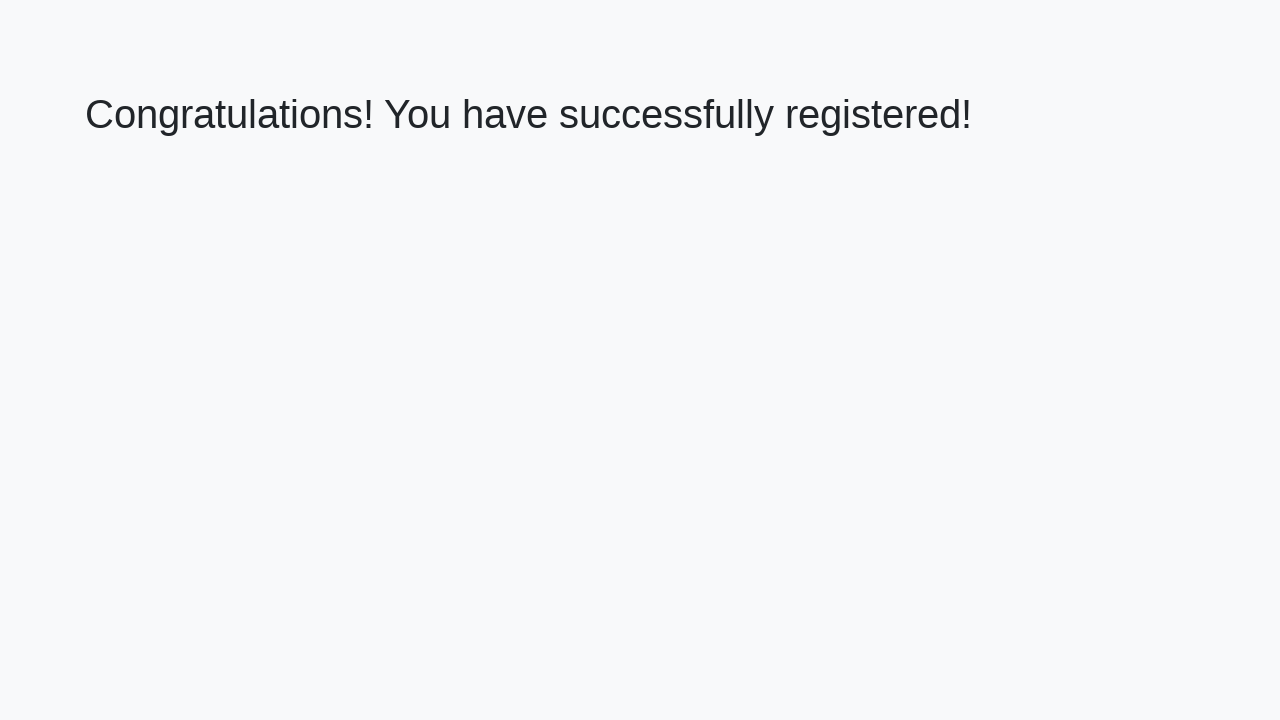

Success message heading loaded
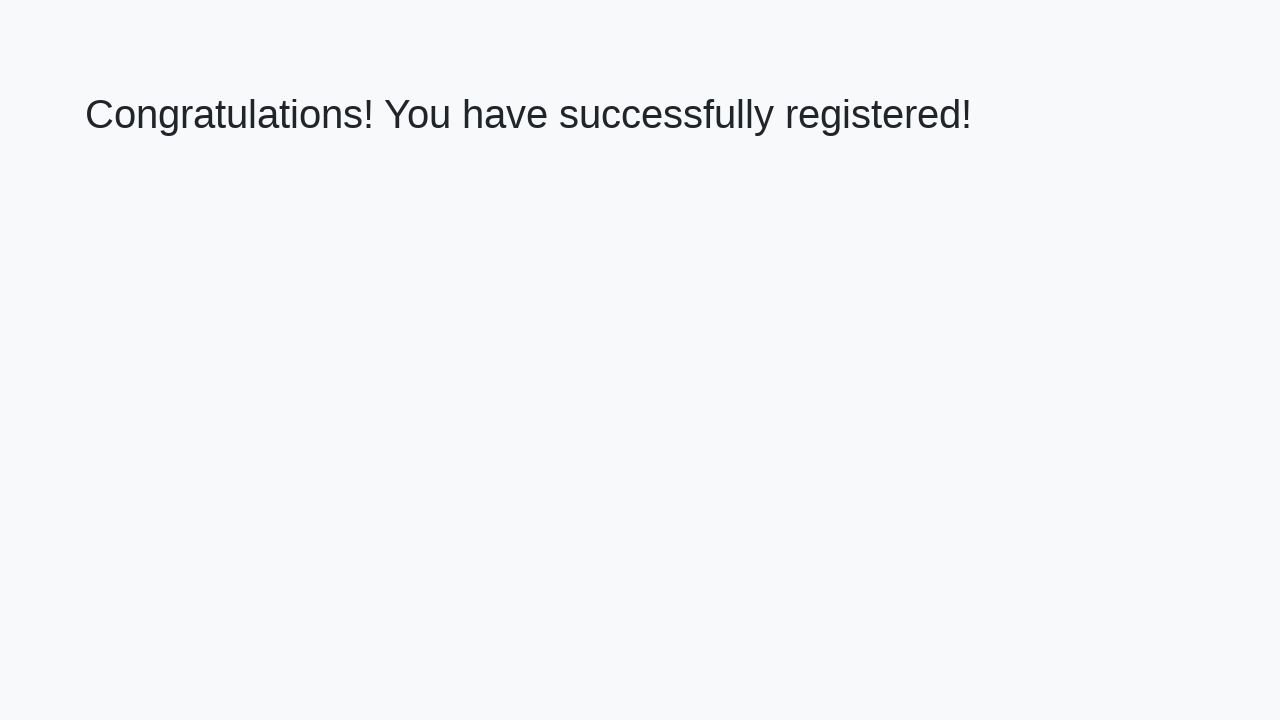

Retrieved success message: 'Congratulations! You have successfully registered!'
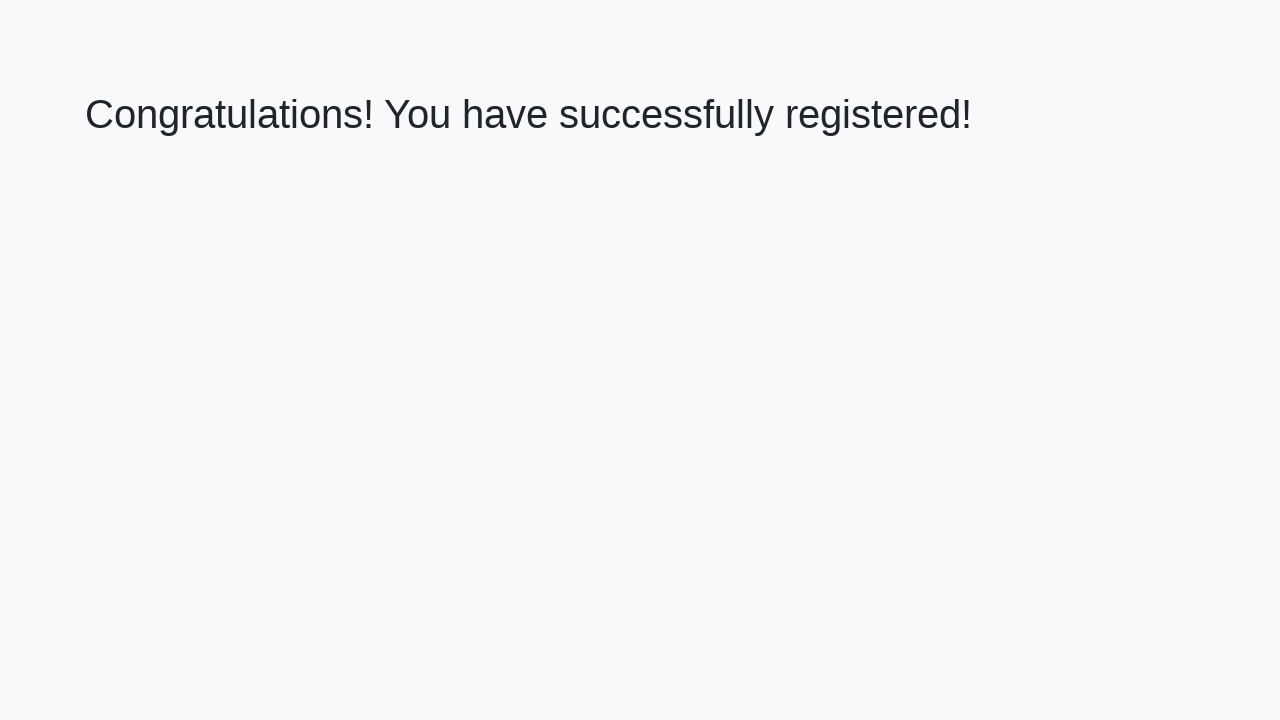

Verified success message matches expected text
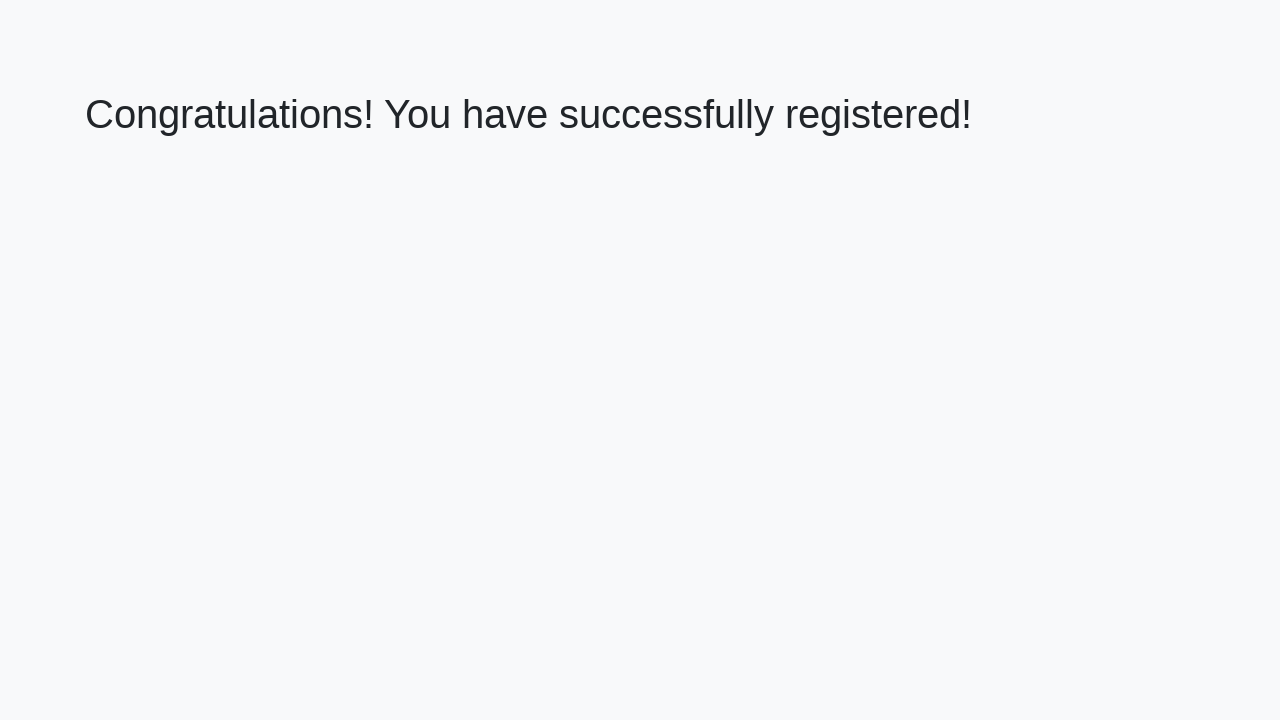

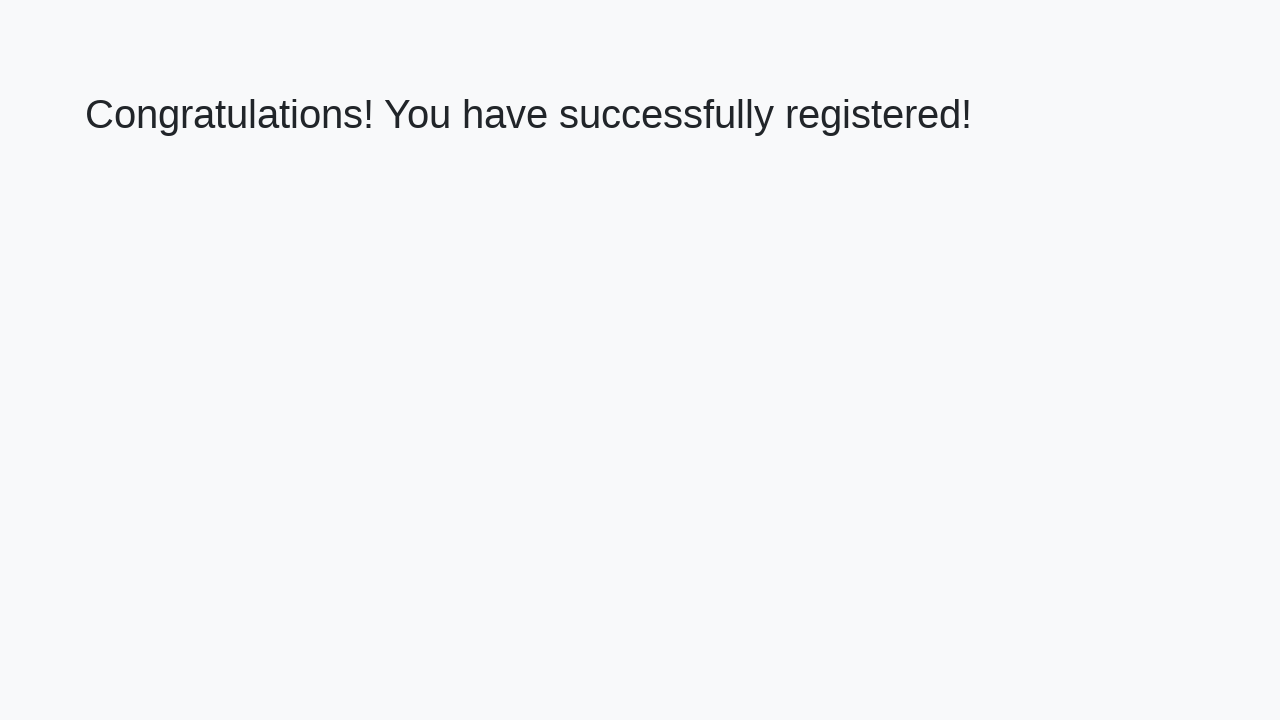